Tests JavaScript confirm alert handling by clicking a button to trigger the alert and then dismissing it

Starting URL: https://the-internet.herokuapp.com/javascript_alerts

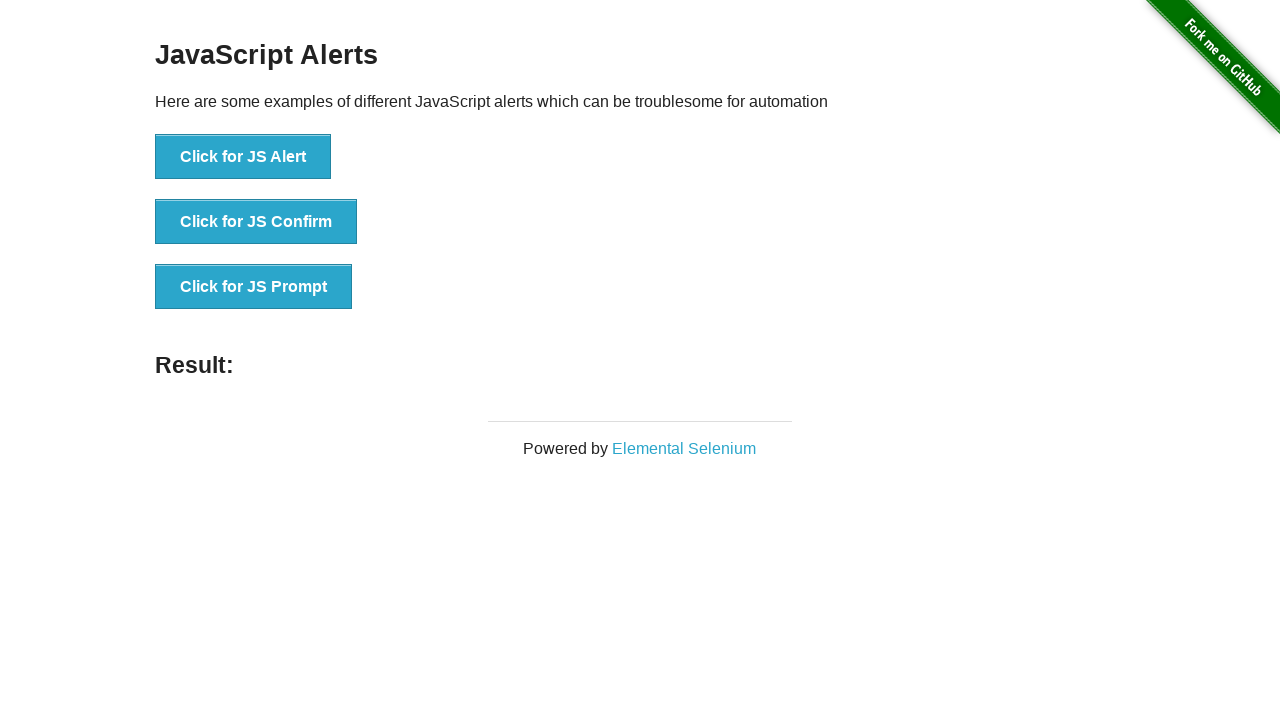

Clicked button to trigger JS Confirm alert at (256, 222) on xpath=//button[text()='Click for JS Confirm']
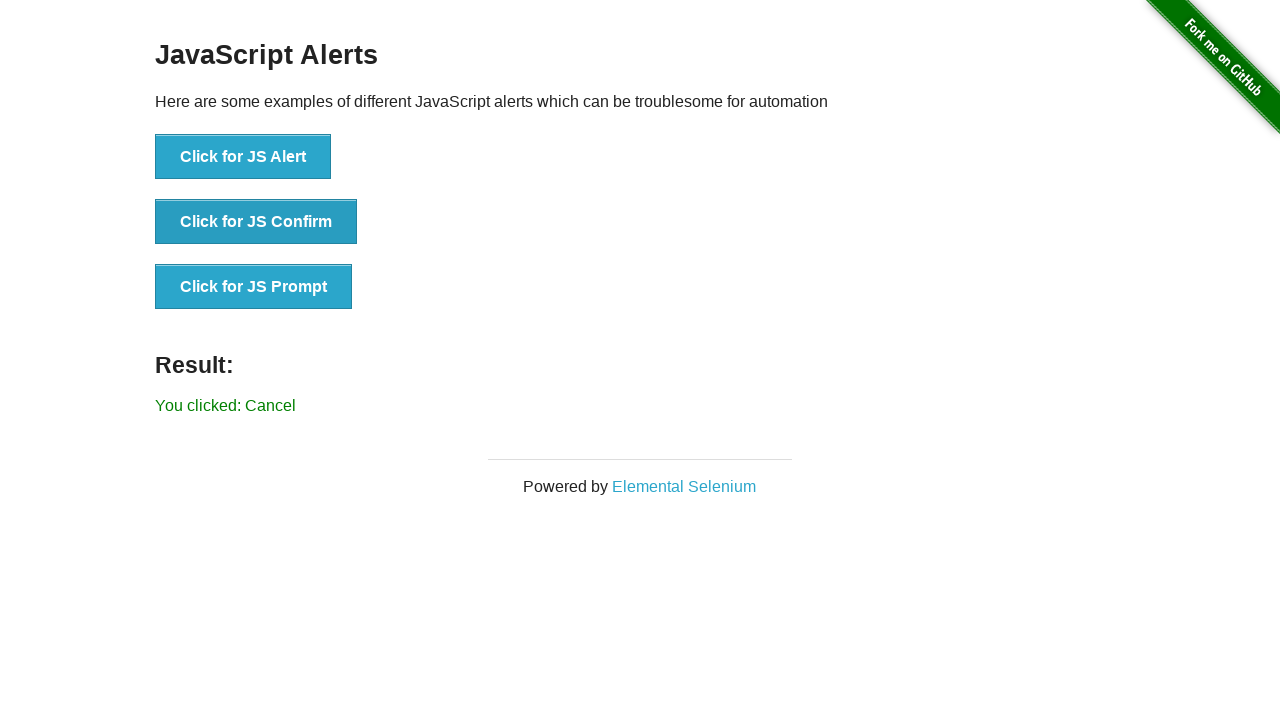

Set up dialog handler to dismiss alerts
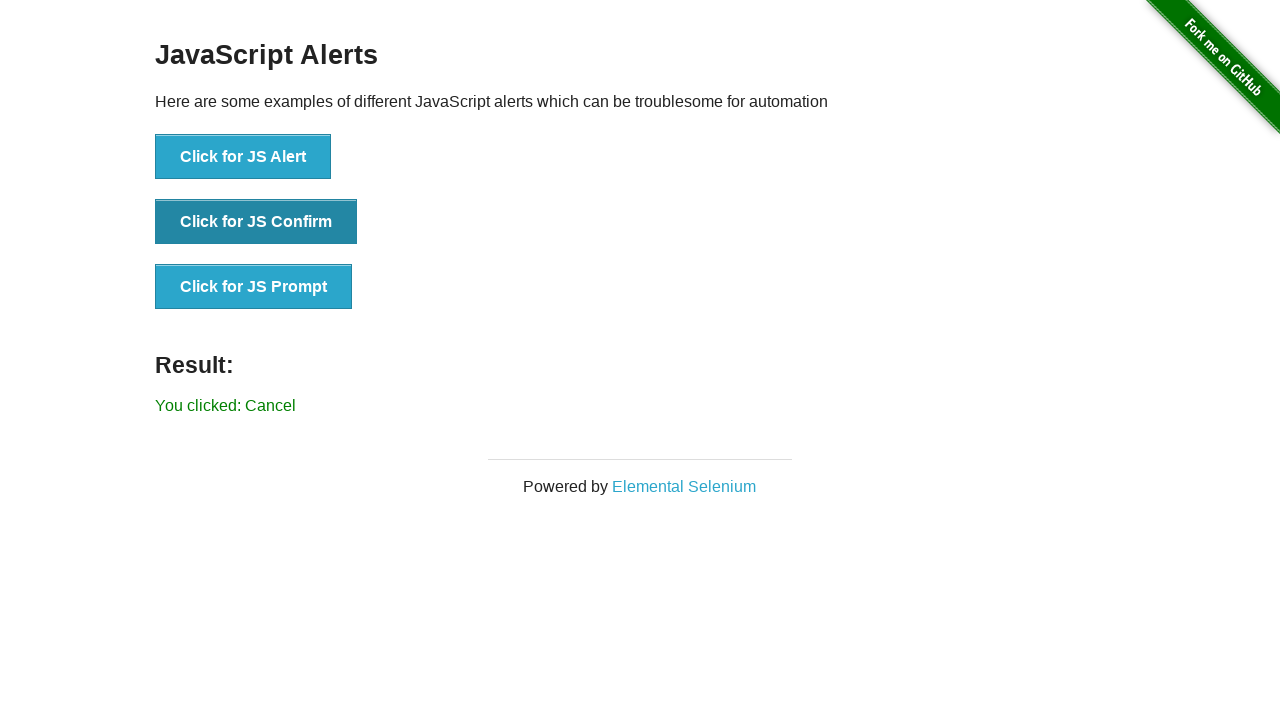

Clicked button again to trigger JS Confirm alert with handler active at (256, 222) on xpath=//button[text()='Click for JS Confirm']
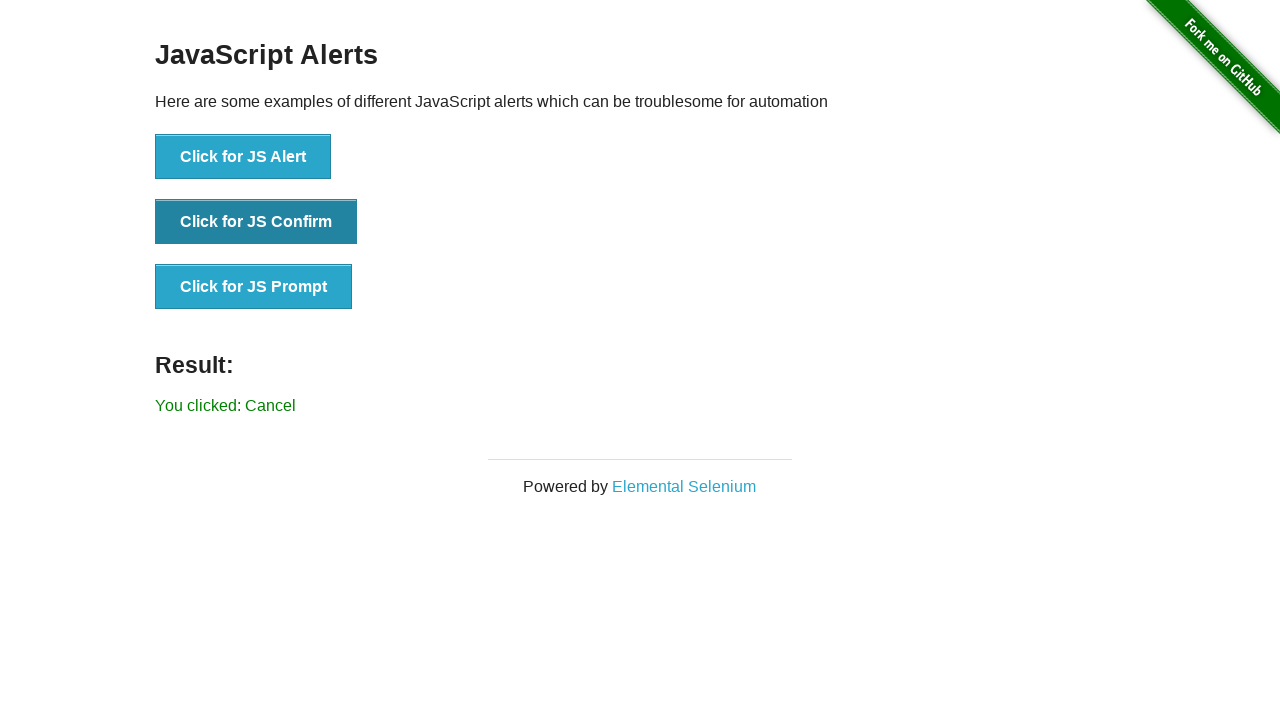

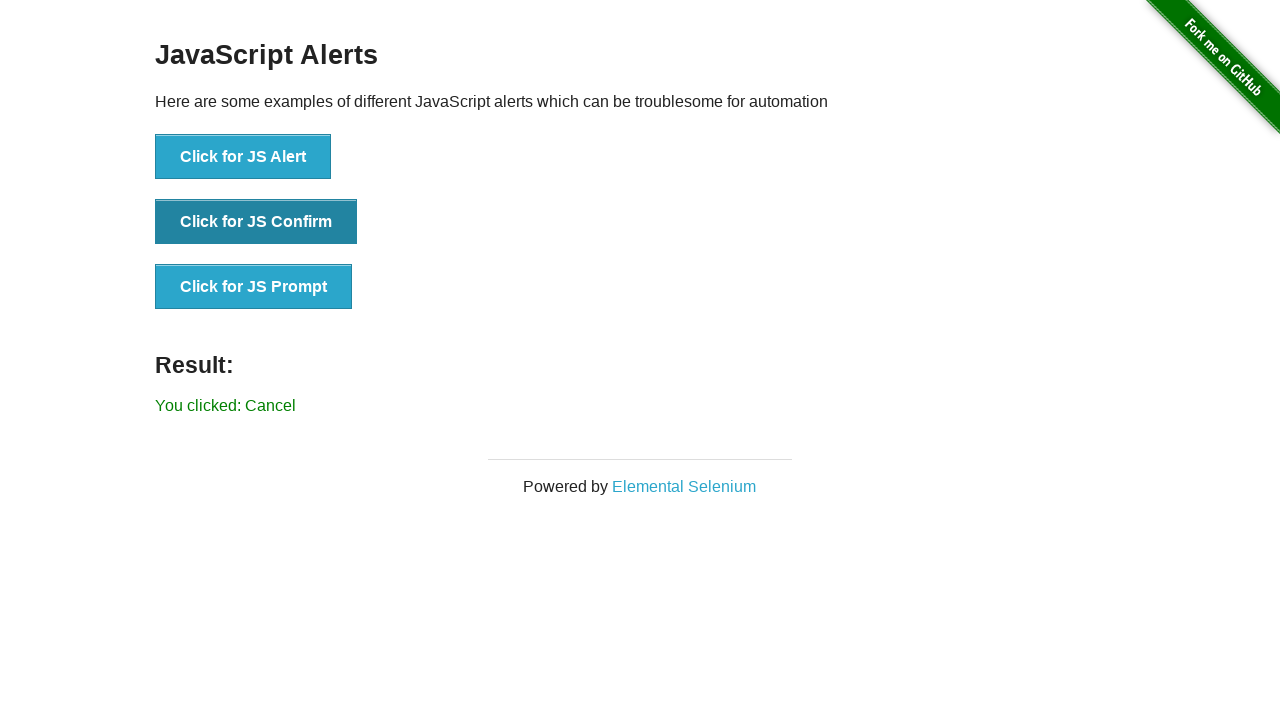